Navigates to a practice automation page and verifies that footer links are accessible by checking their HTTP status codes

Starting URL: https://rahulshettyacademy.com/AutomationPractice/

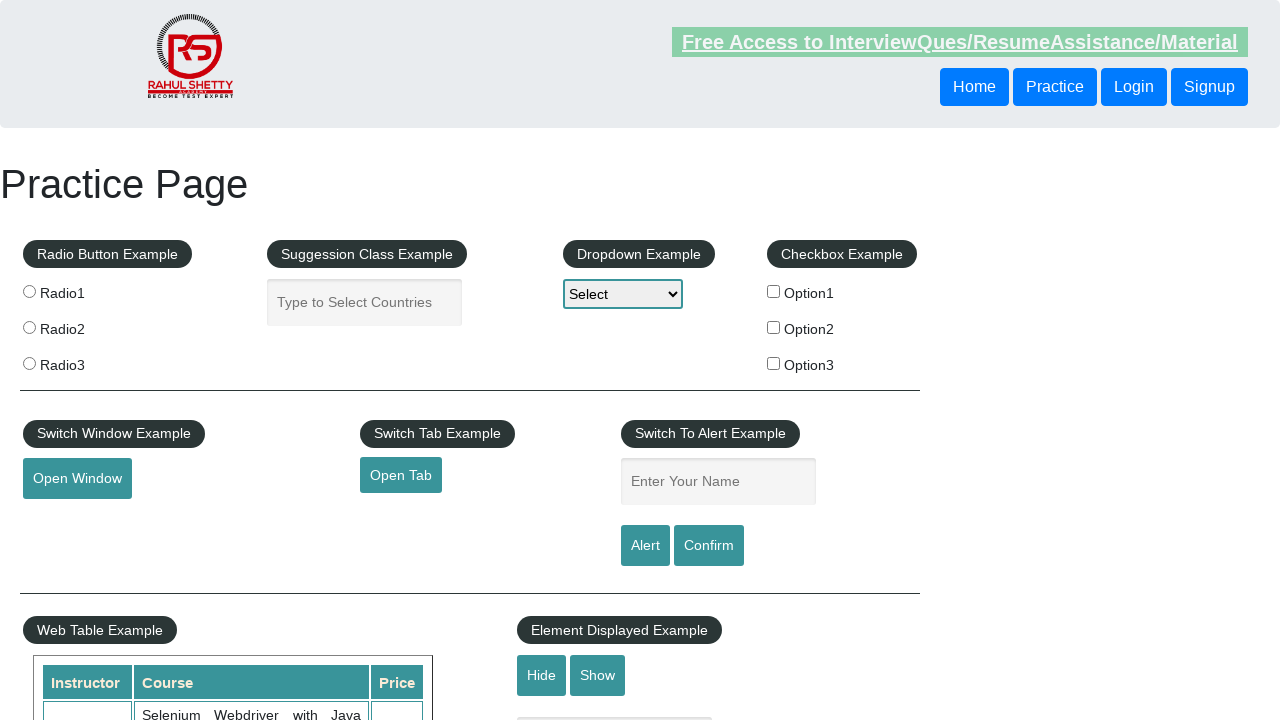

Navigated to Rahul Shetty Academy automation practice page
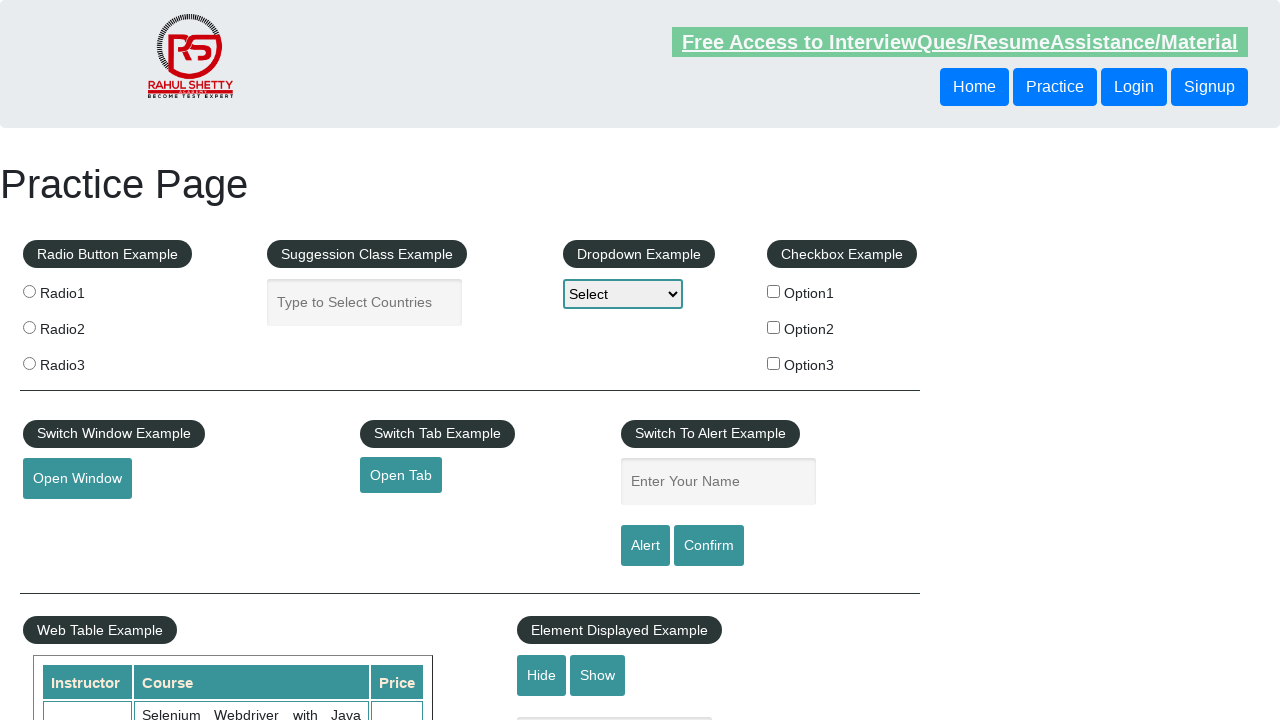

Footer links loaded and visible
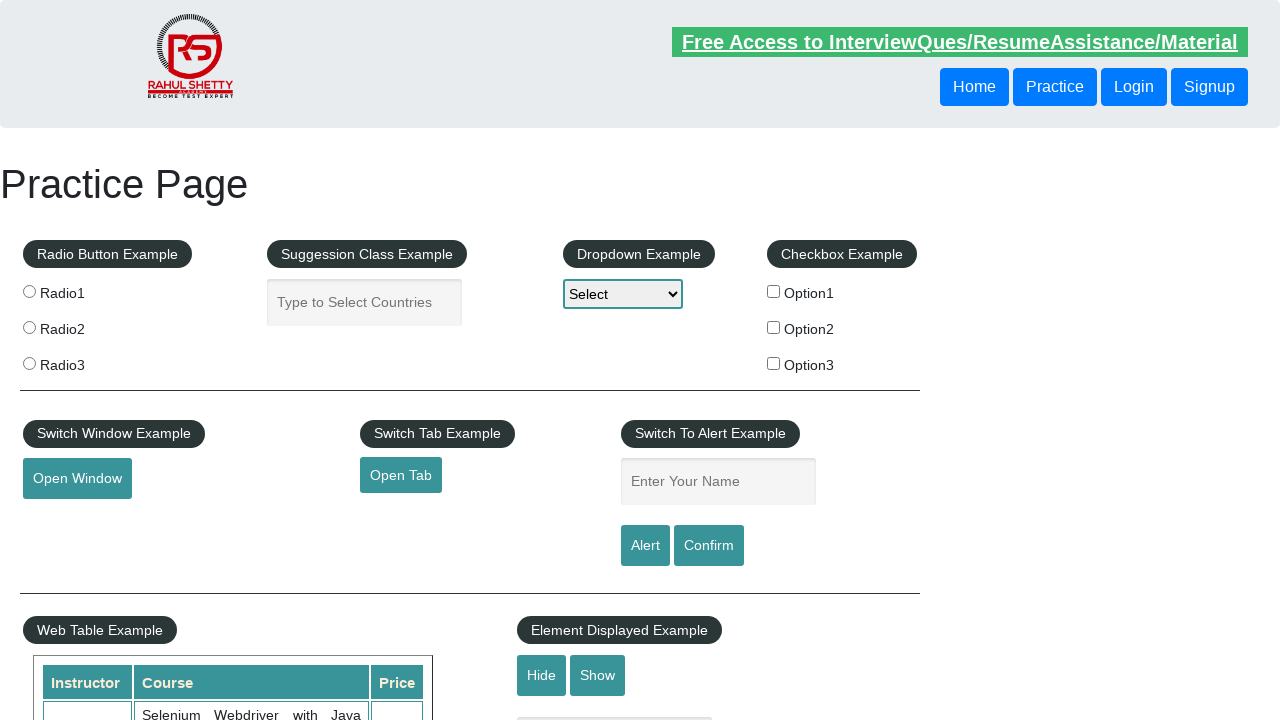

Retrieved 20 footer links from page
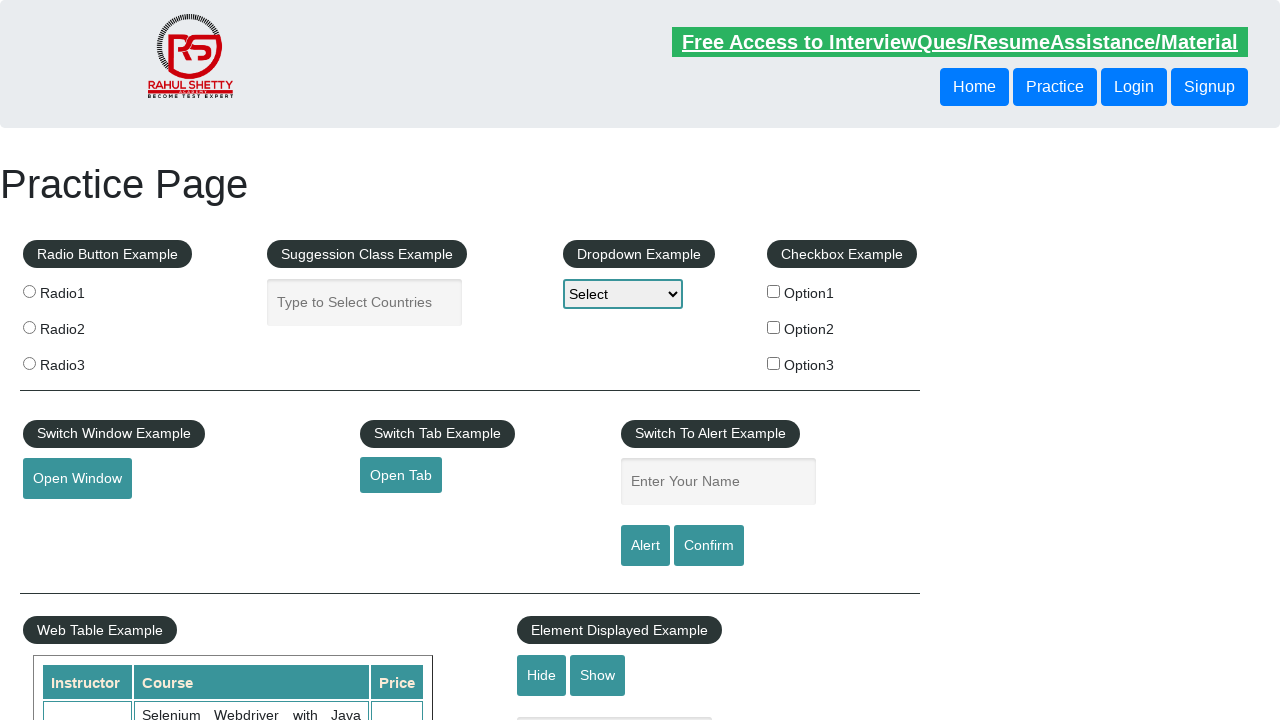

Verified that footer links are present
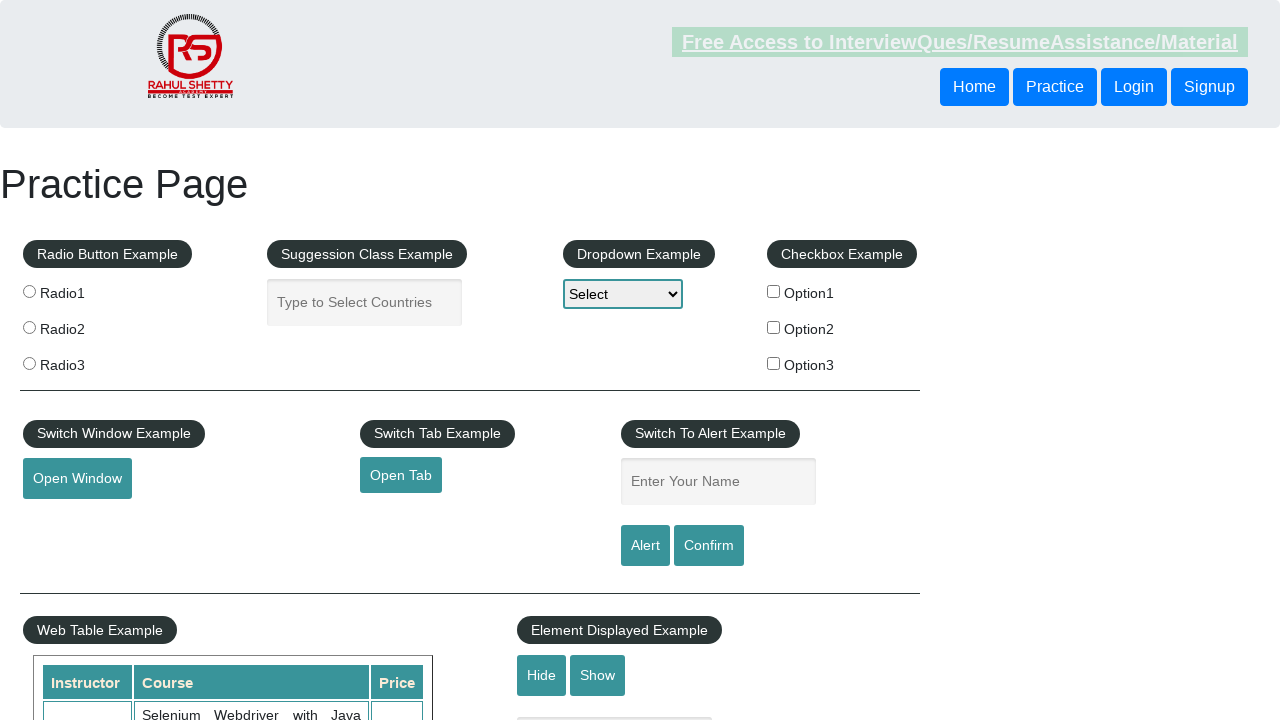

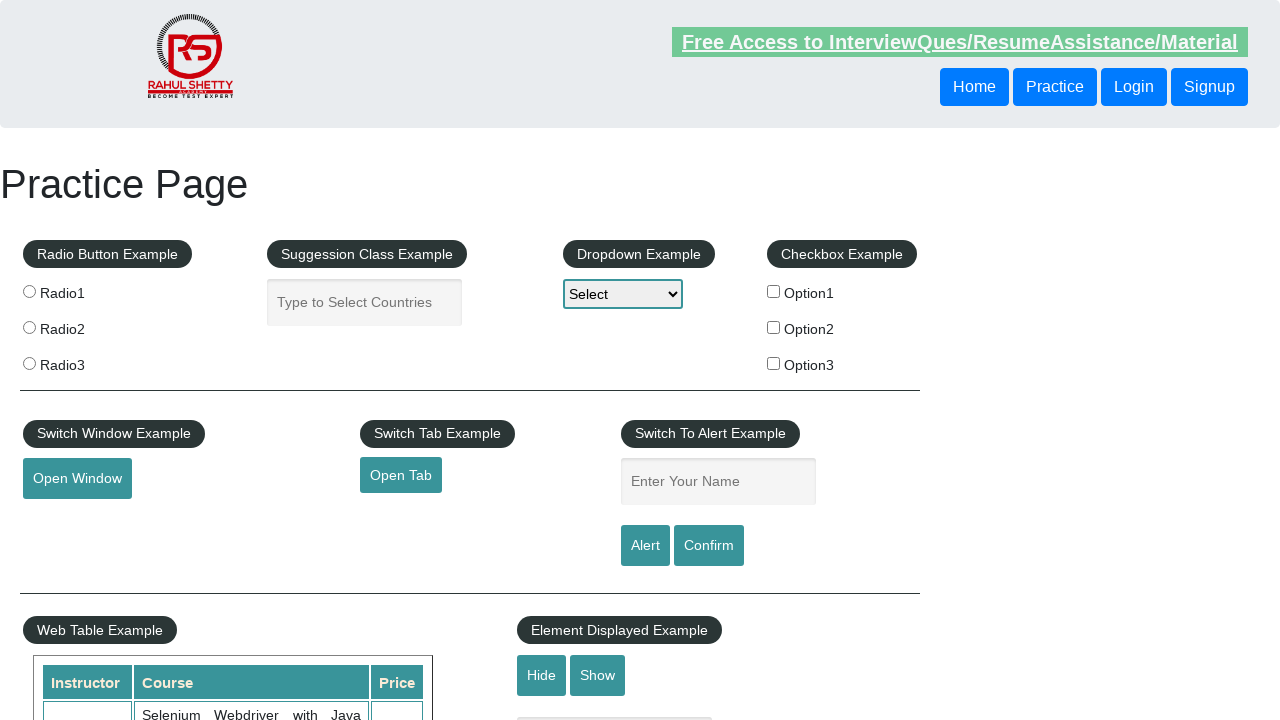